Tests dropdown functionality by selecting options using index, value, and visible text methods, then verifies all dropdown options are accessible

Starting URL: https://the-internet.herokuapp.com/dropdown

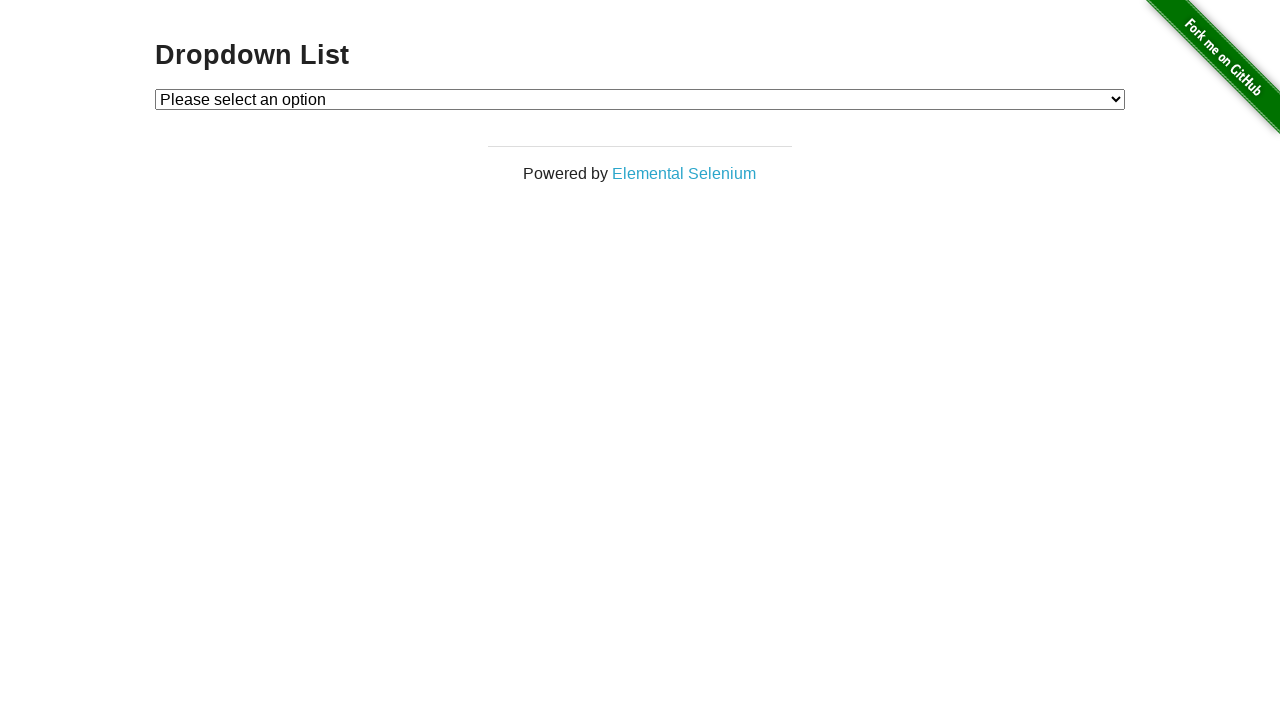

Selected Option 1 from dropdown using index 1 on select#dropdown
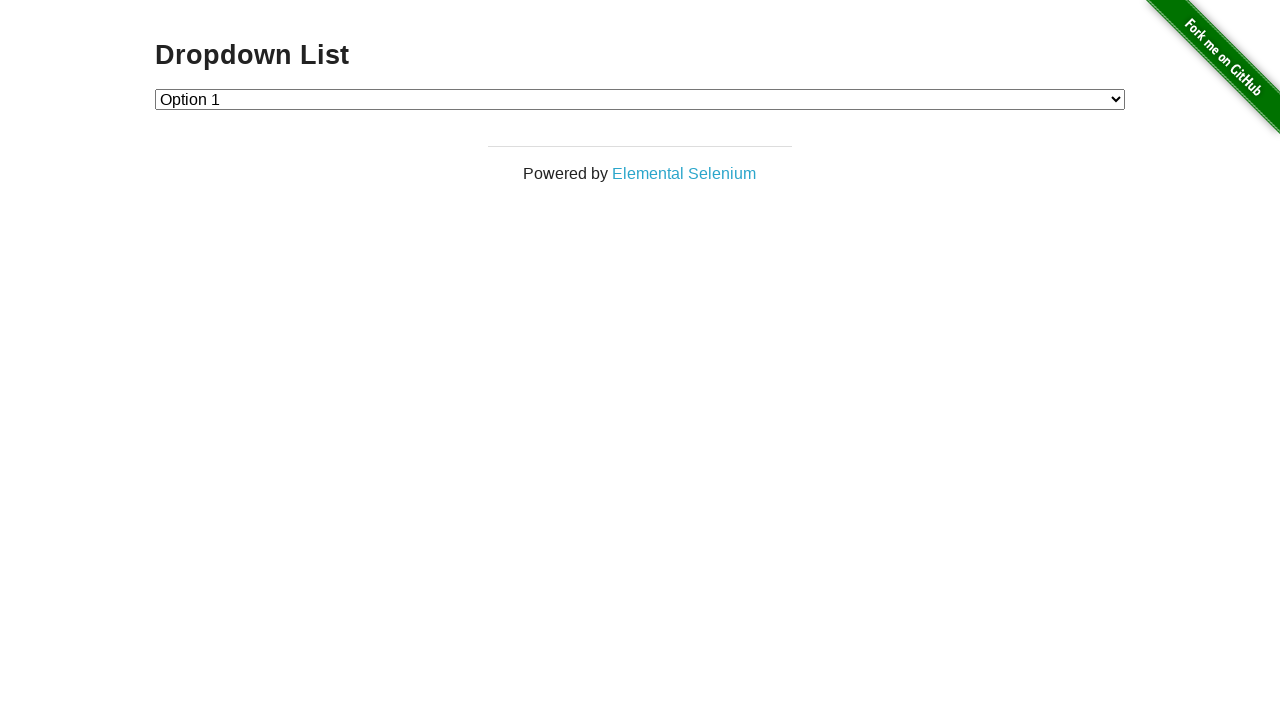

Selected Option 2 from dropdown using value '2' on select#dropdown
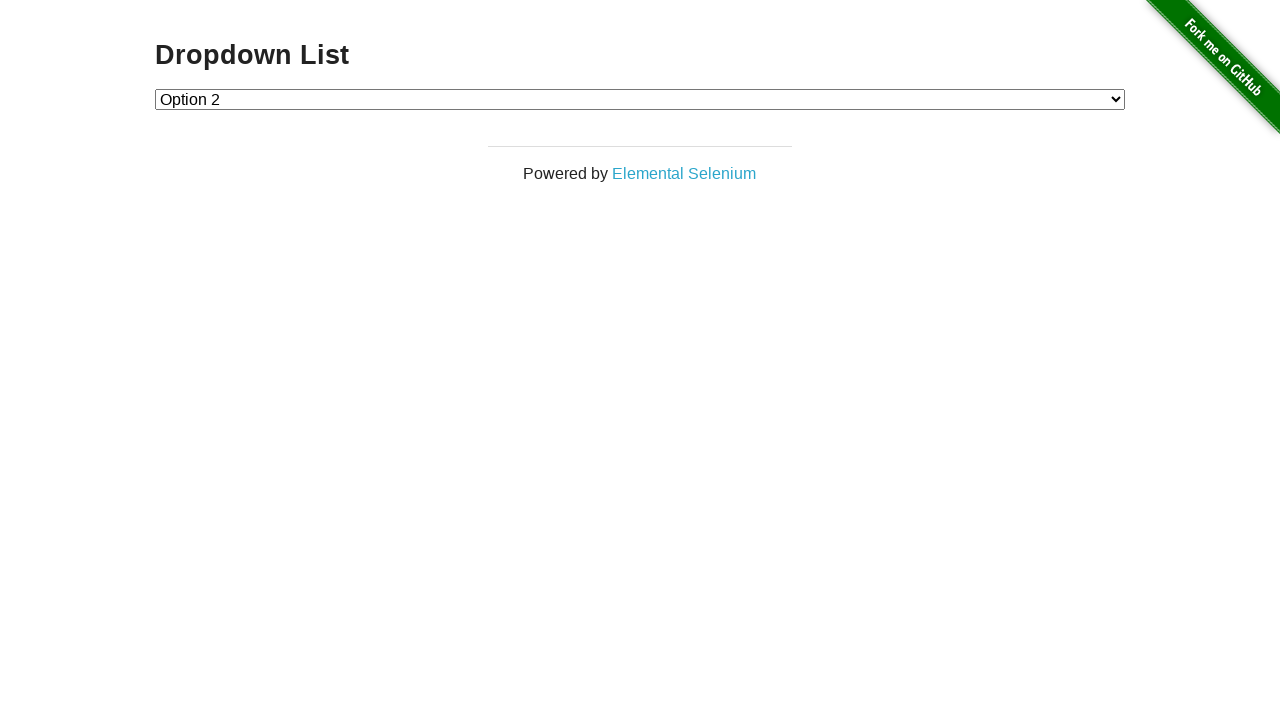

Selected Option 1 from dropdown using visible text label on select#dropdown
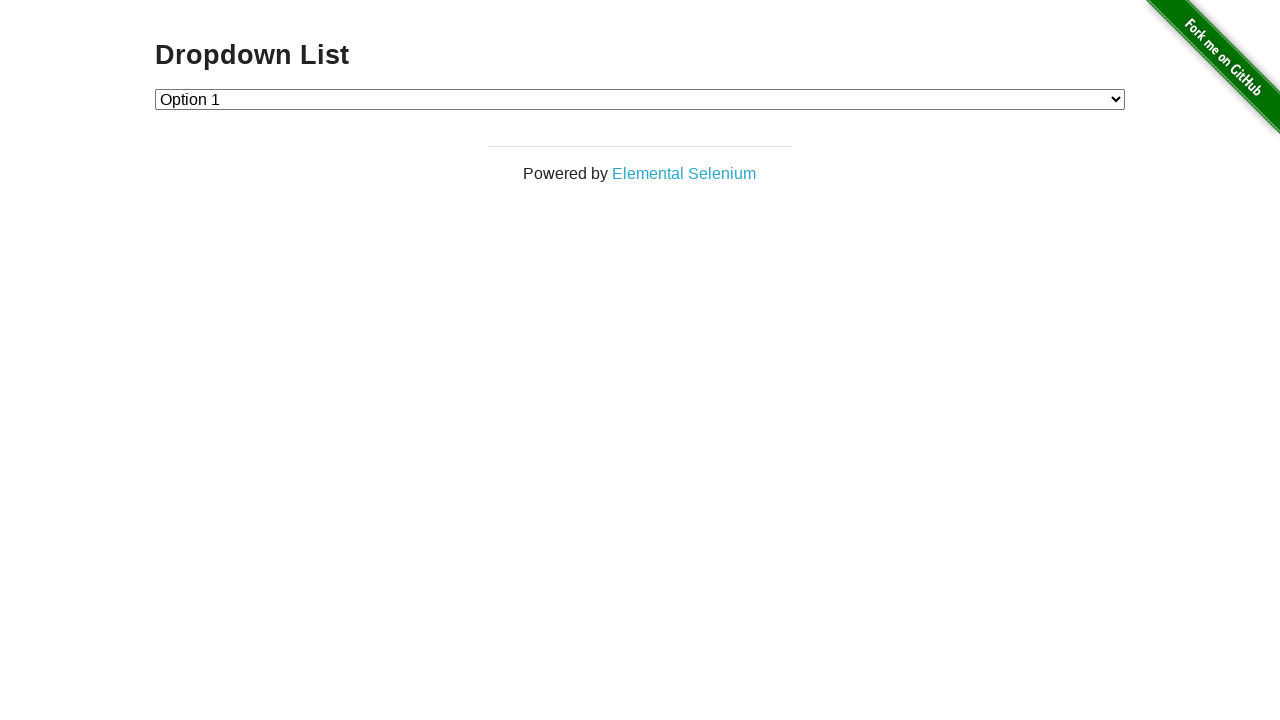

Verified dropdown is interactive and accessible
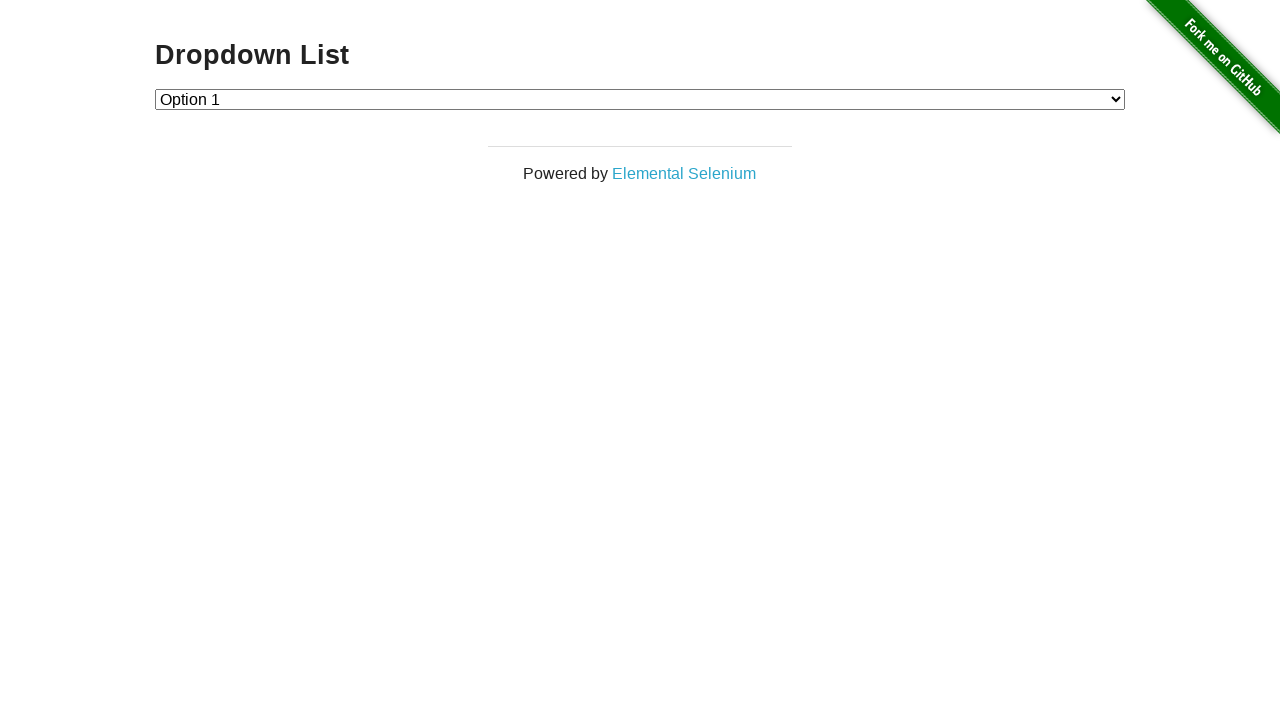

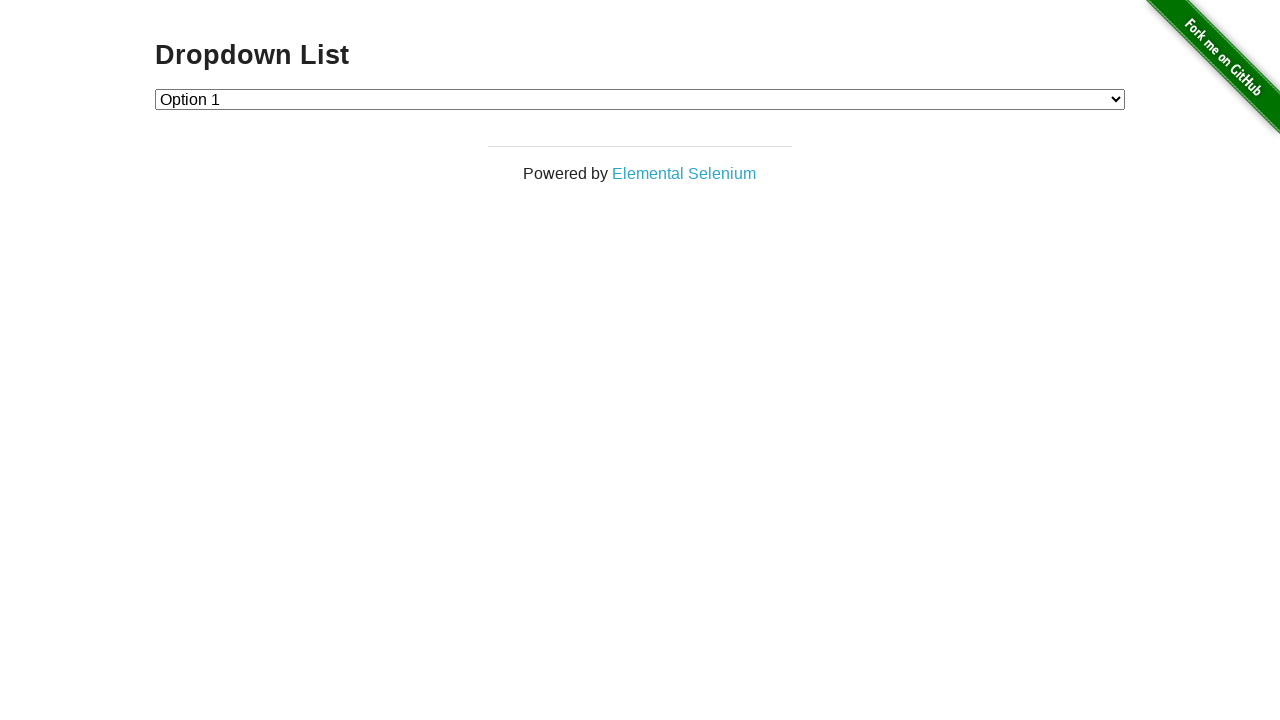